Tests radio button functionality by clicking on a radio button and verifying it becomes selected

Starting URL: https://demoqa.com/radio-button

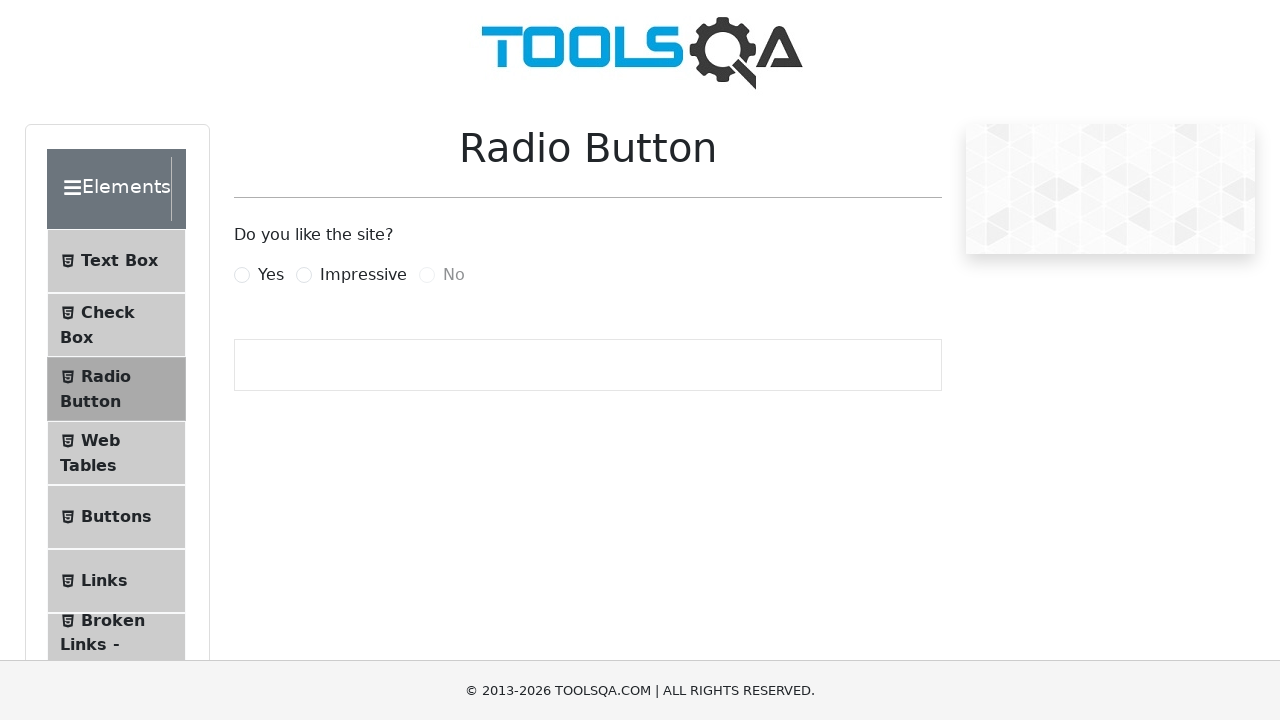

Clicked on the 'Yes' radio button label at (271, 275) on label[for='yesRadio']
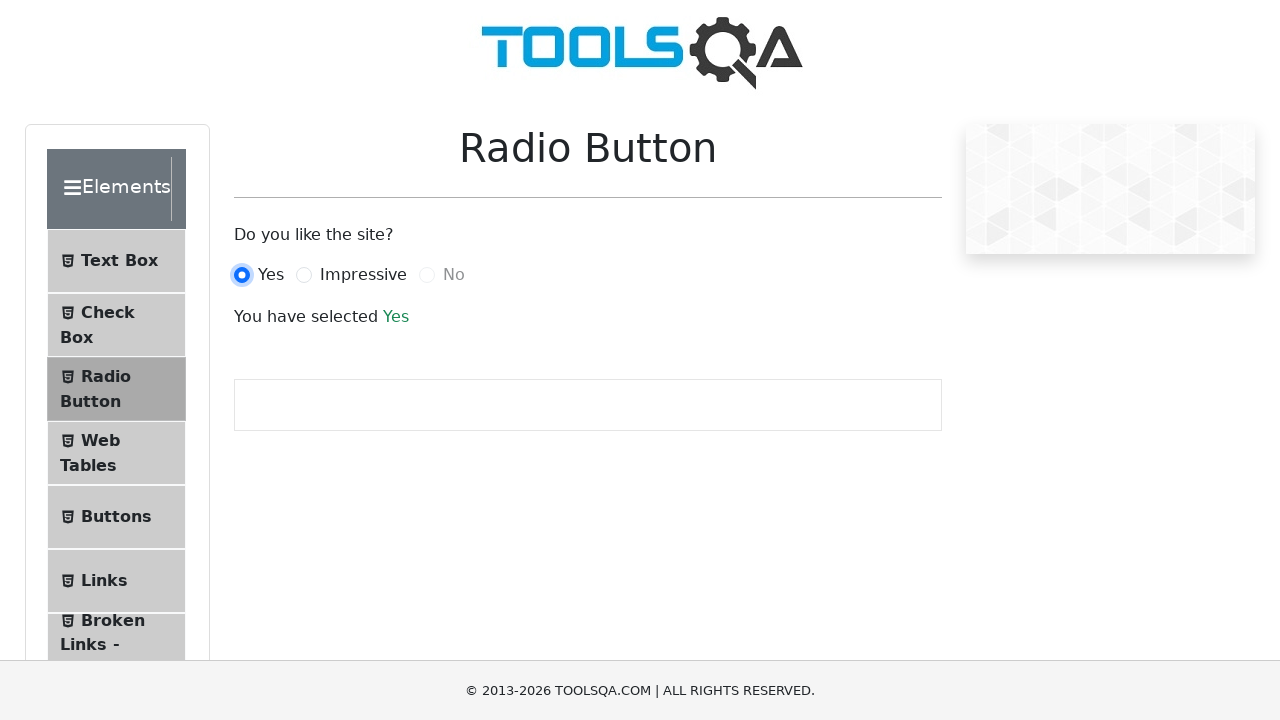

Located the 'Yes' radio button element
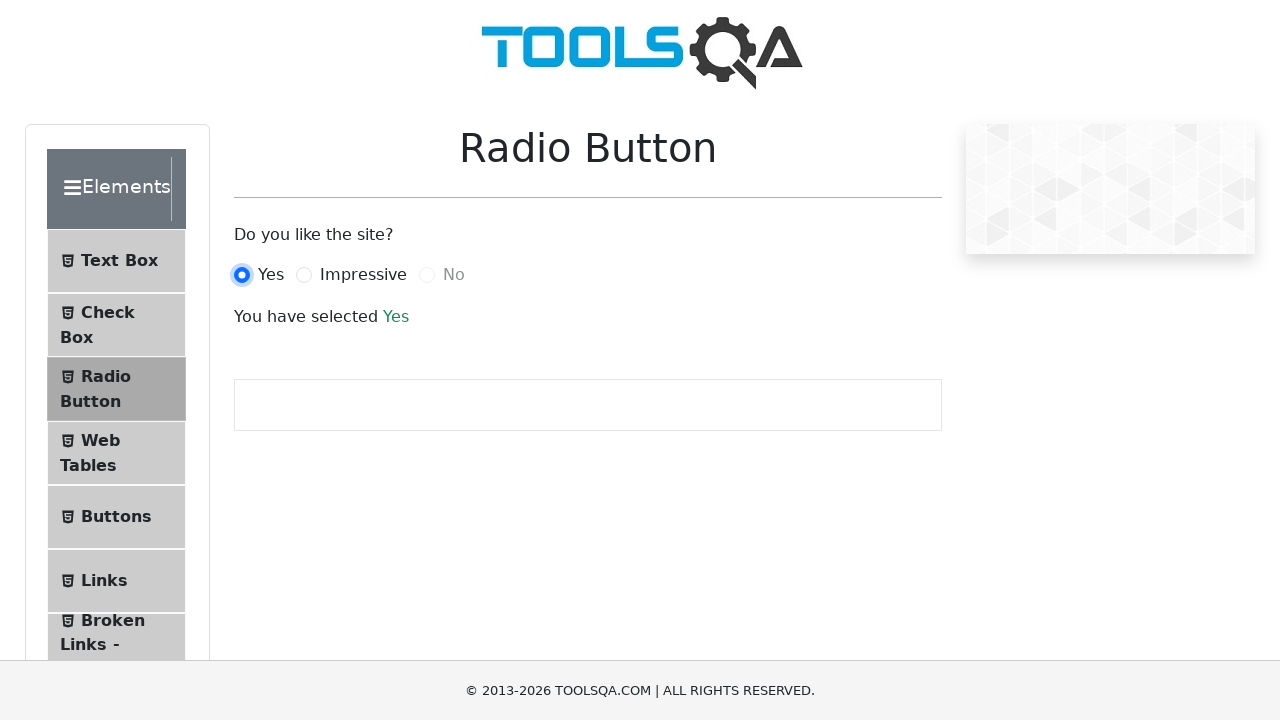

Verified that the 'Yes' radio button is selected
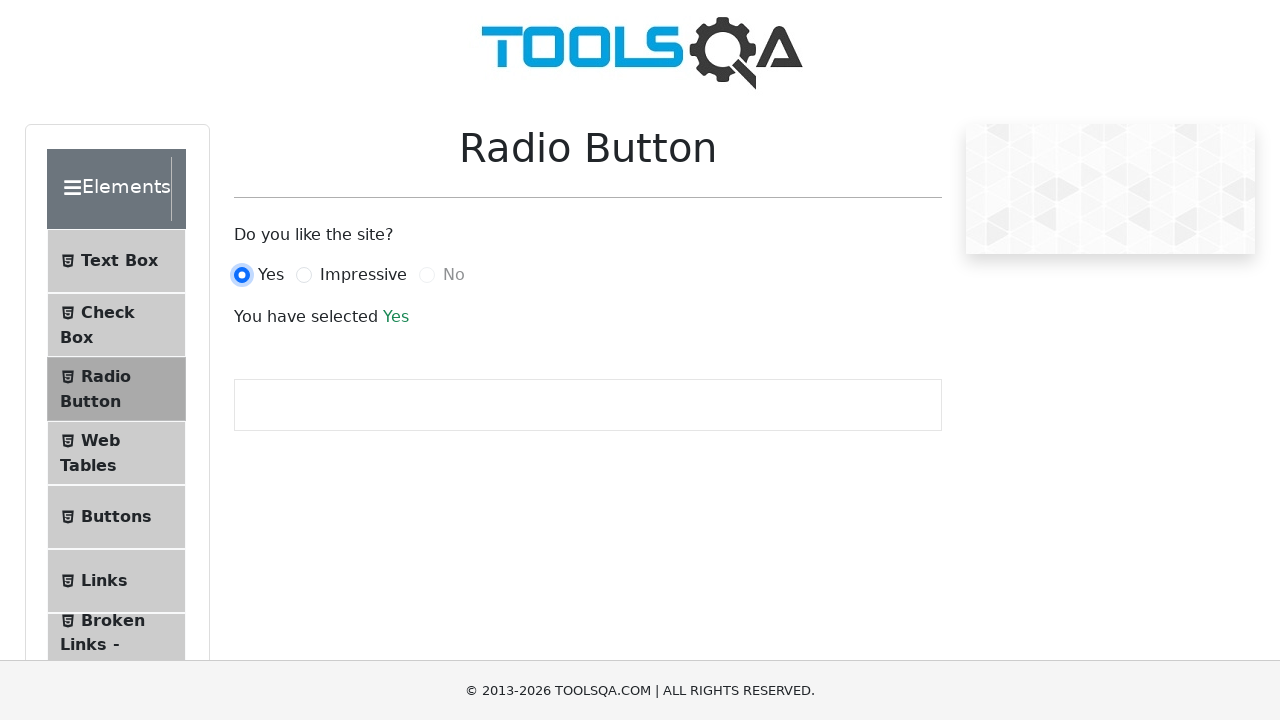

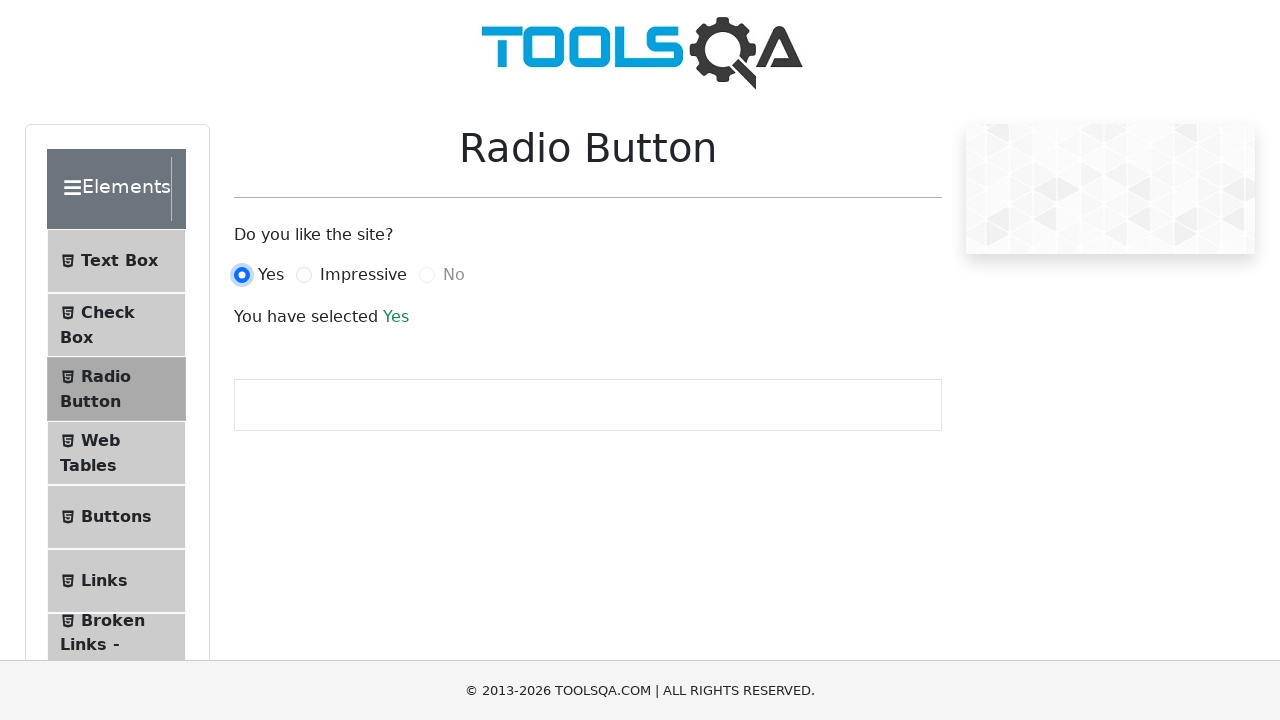